Tests browser tab management by opening multiple tabs and switching between them

Starting URL: https://www.automationtesting.co.uk/browserTabs.html

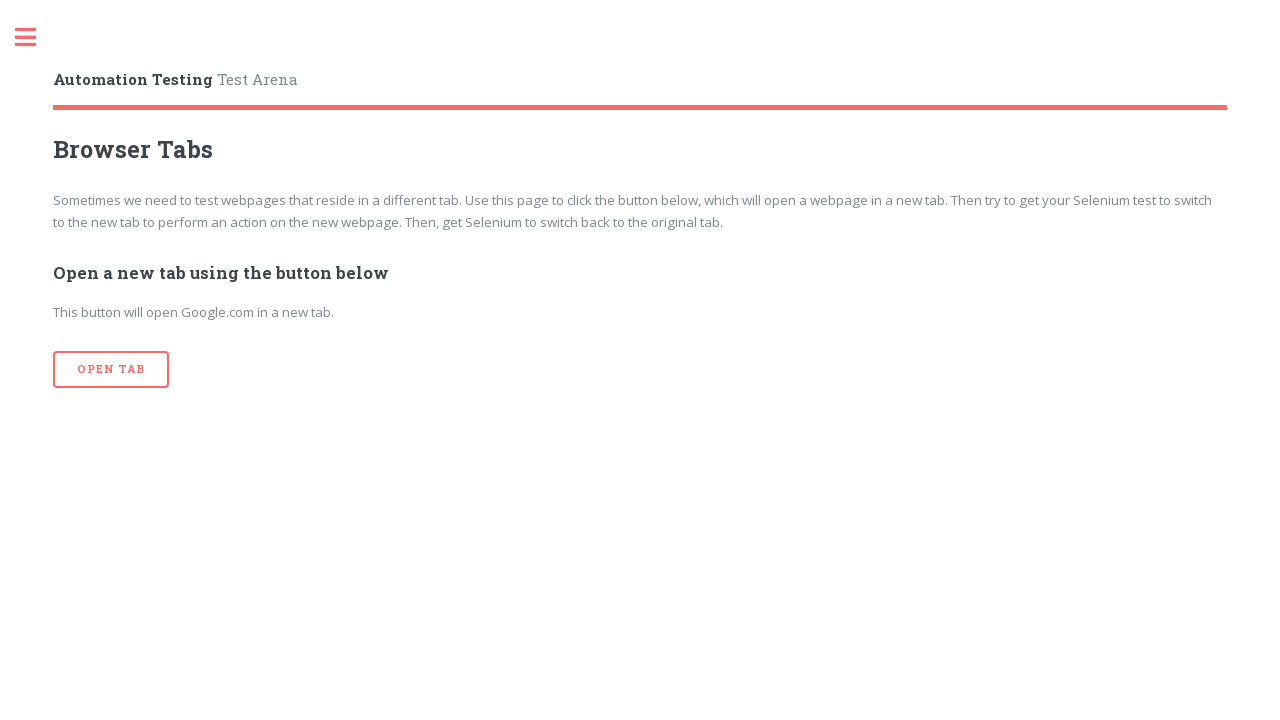

Opened new tab 1 by clicking 'Open Tab' button at (111, 370) on xpath=//input[@value='Open Tab']
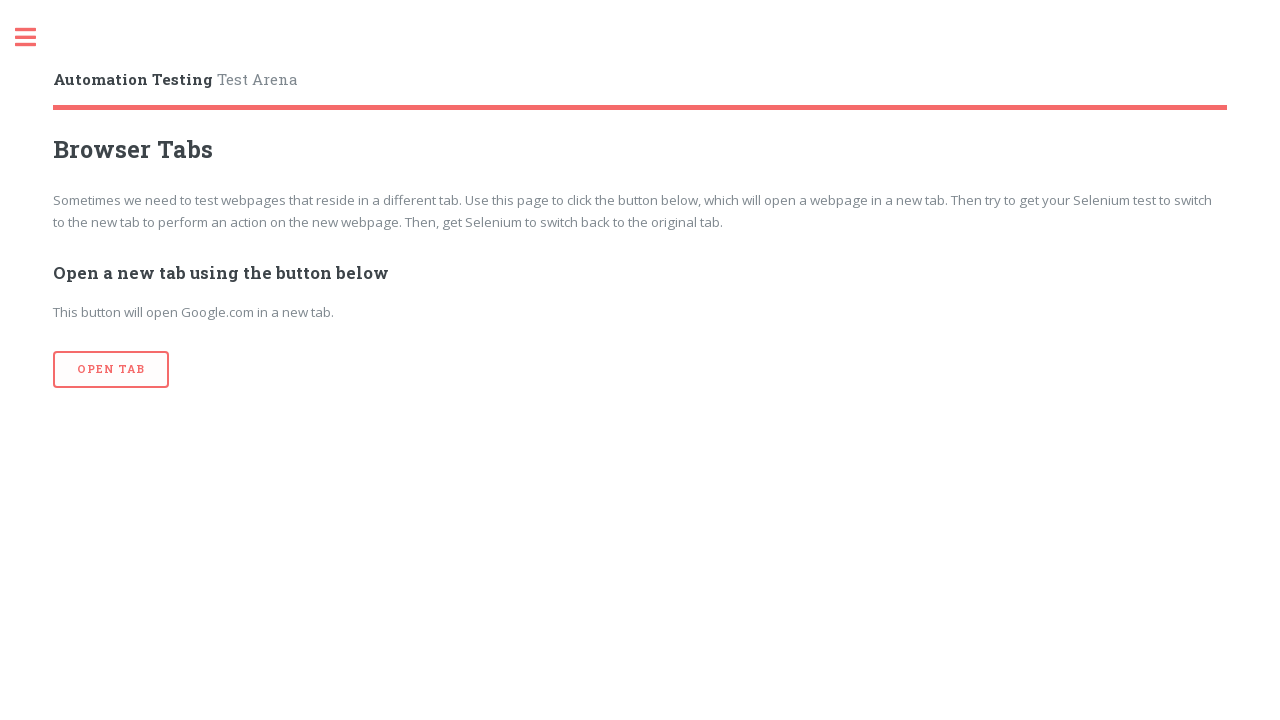

Opened new tab 2 by clicking 'Open Tab' button at (111, 370) on xpath=//input[@value='Open Tab']
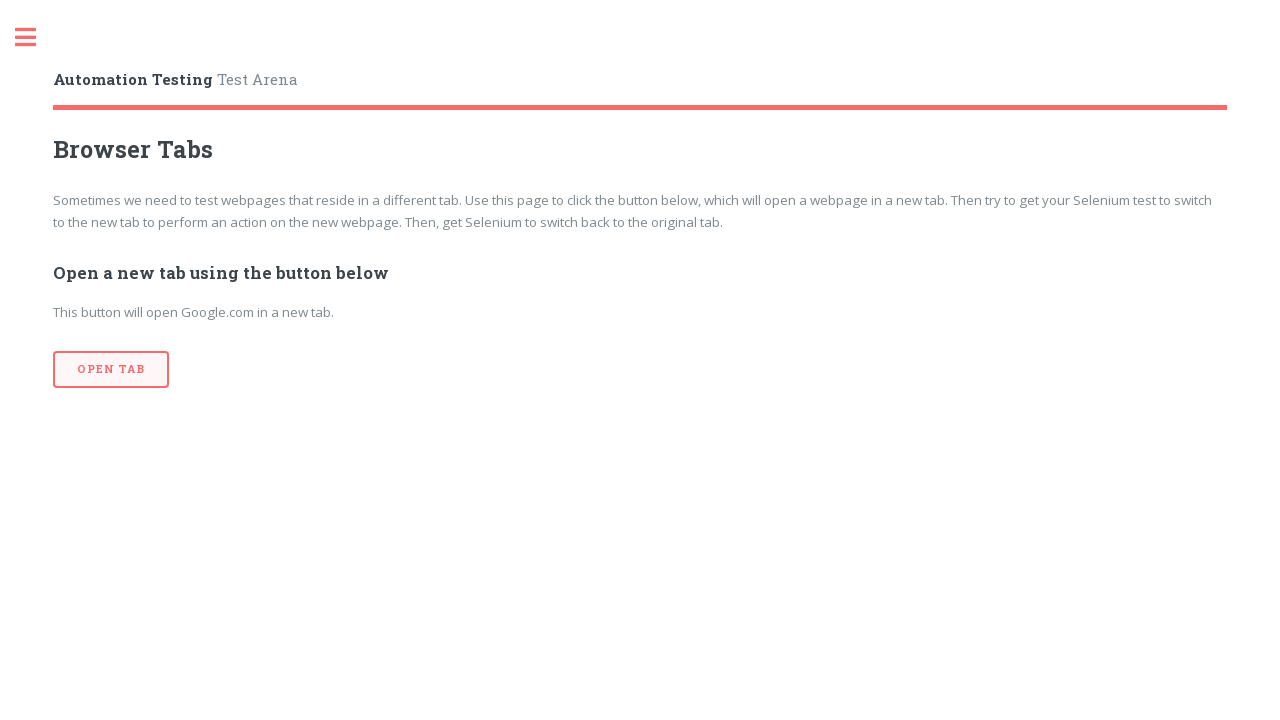

Opened new tab 3 by clicking 'Open Tab' button at (111, 370) on xpath=//input[@value='Open Tab']
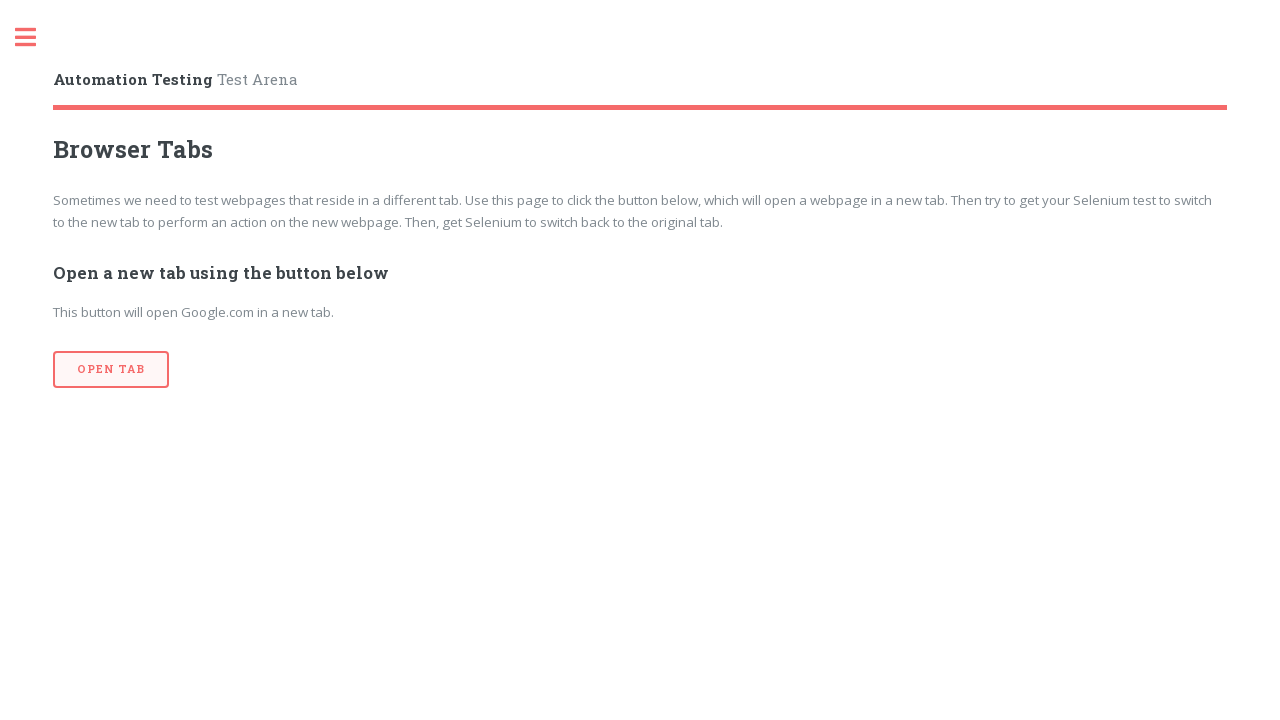

Retrieved all open tabs - total of 4 tabs
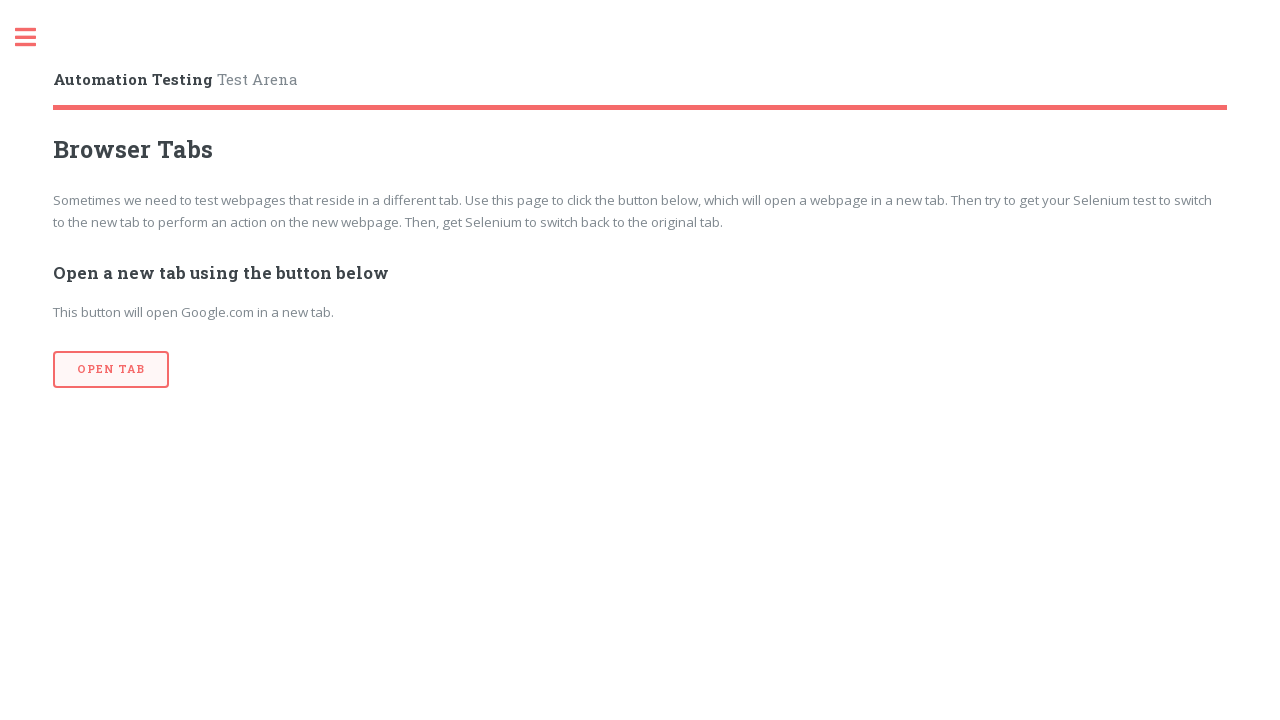

Brought tab to front
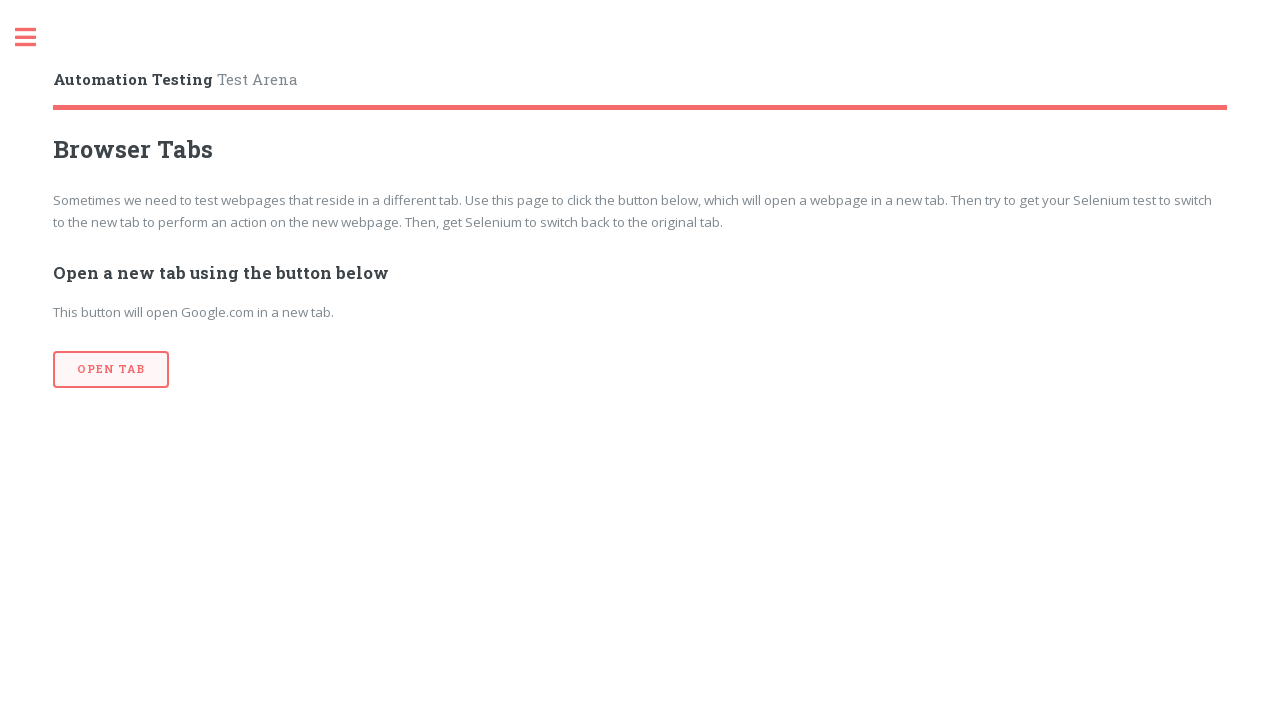

Waited 1500ms on the current tab
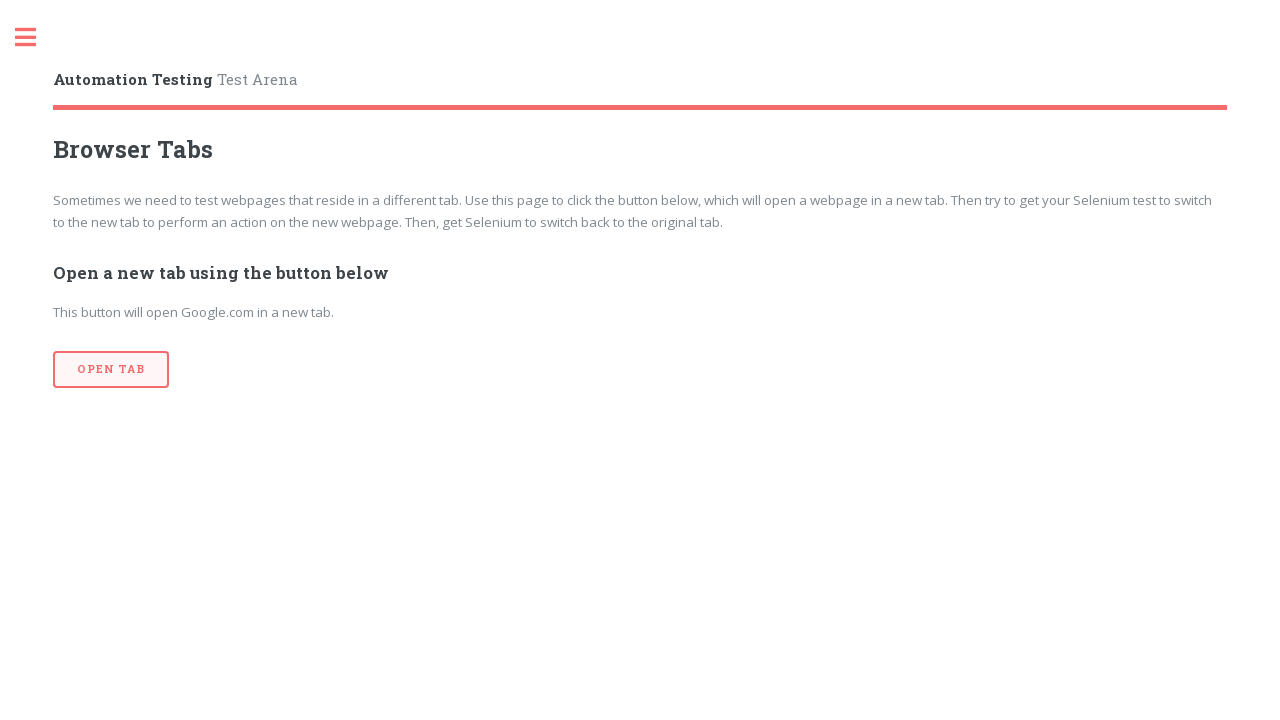

Brought tab to front
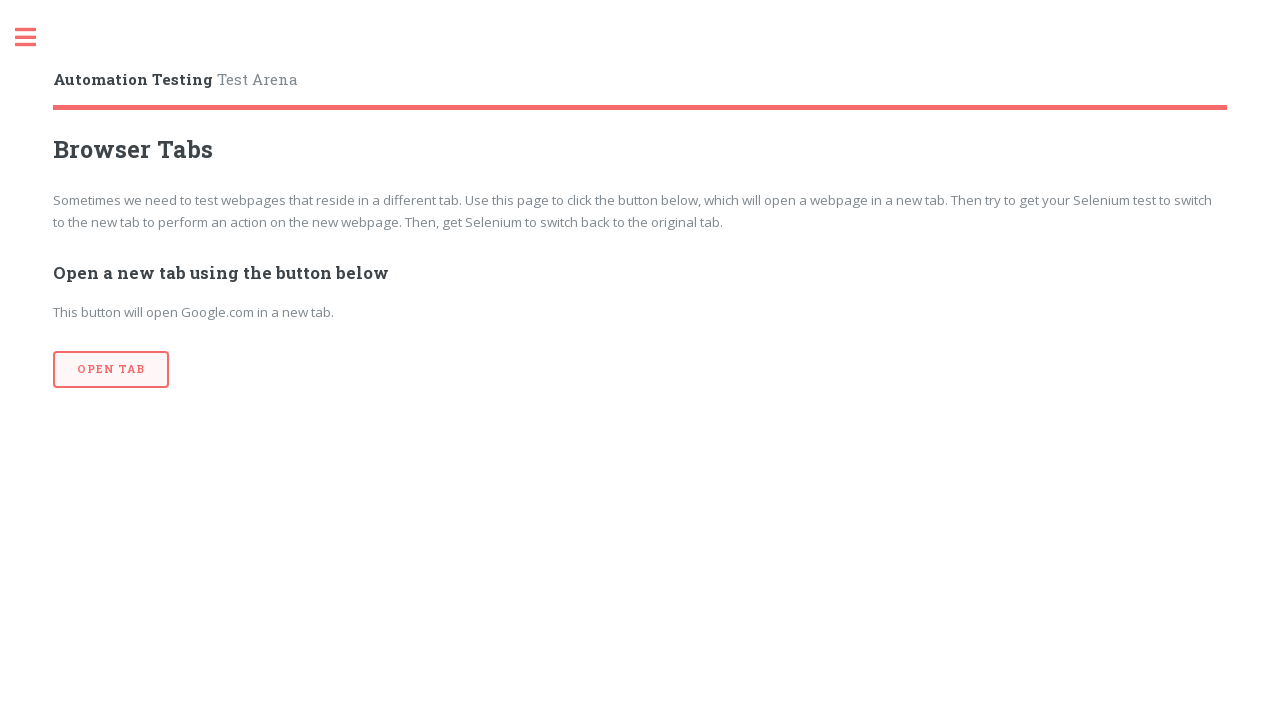

Waited 1500ms on the current tab
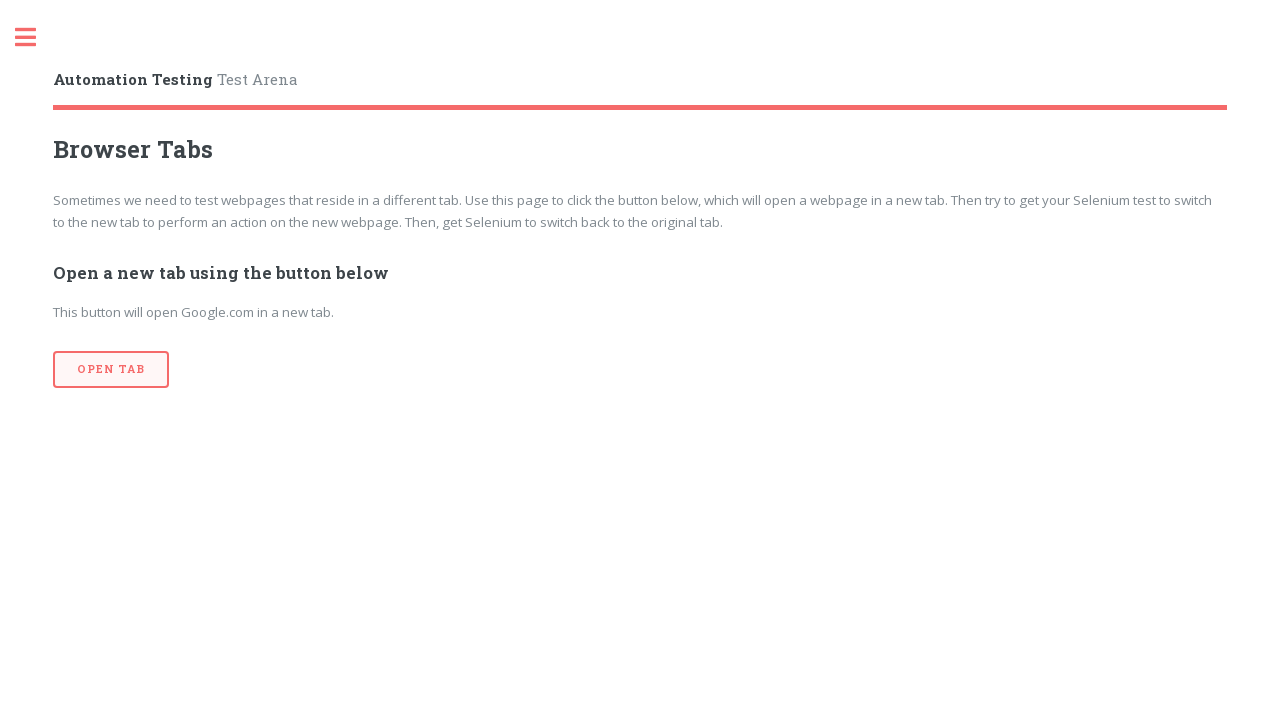

Brought tab to front
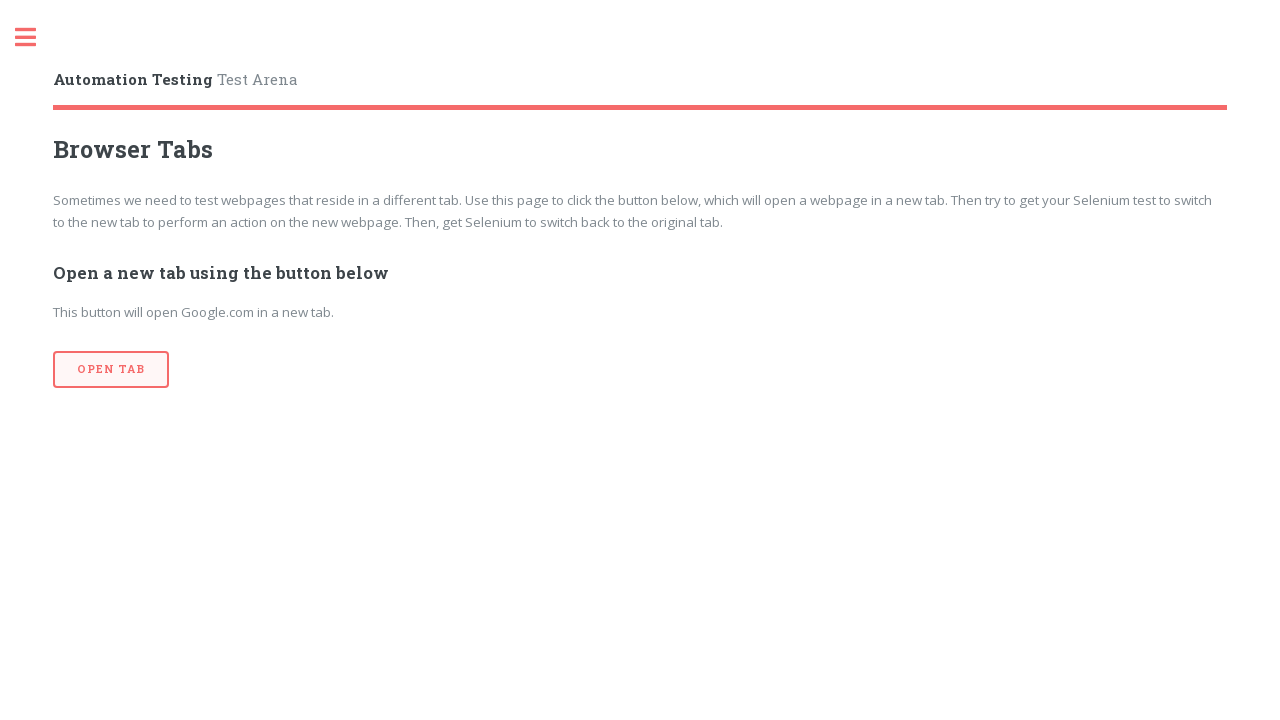

Waited 1500ms on the current tab
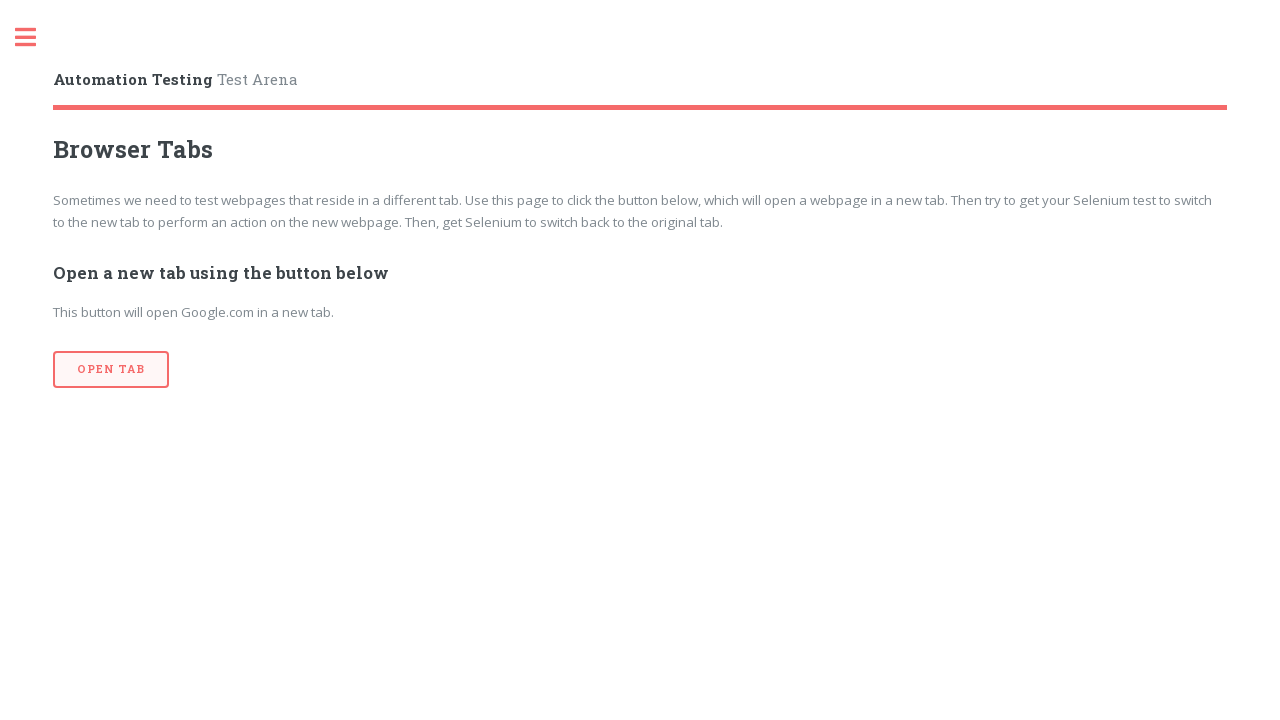

Brought tab to front
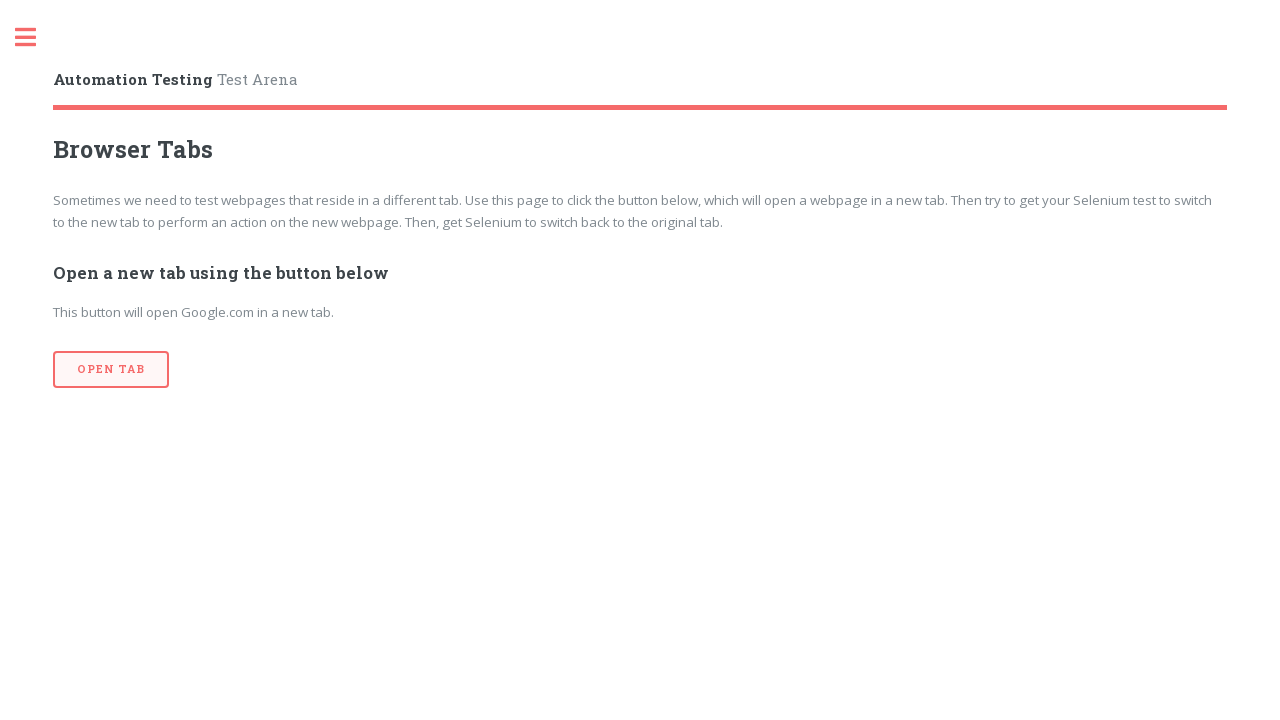

Waited 1500ms on the current tab
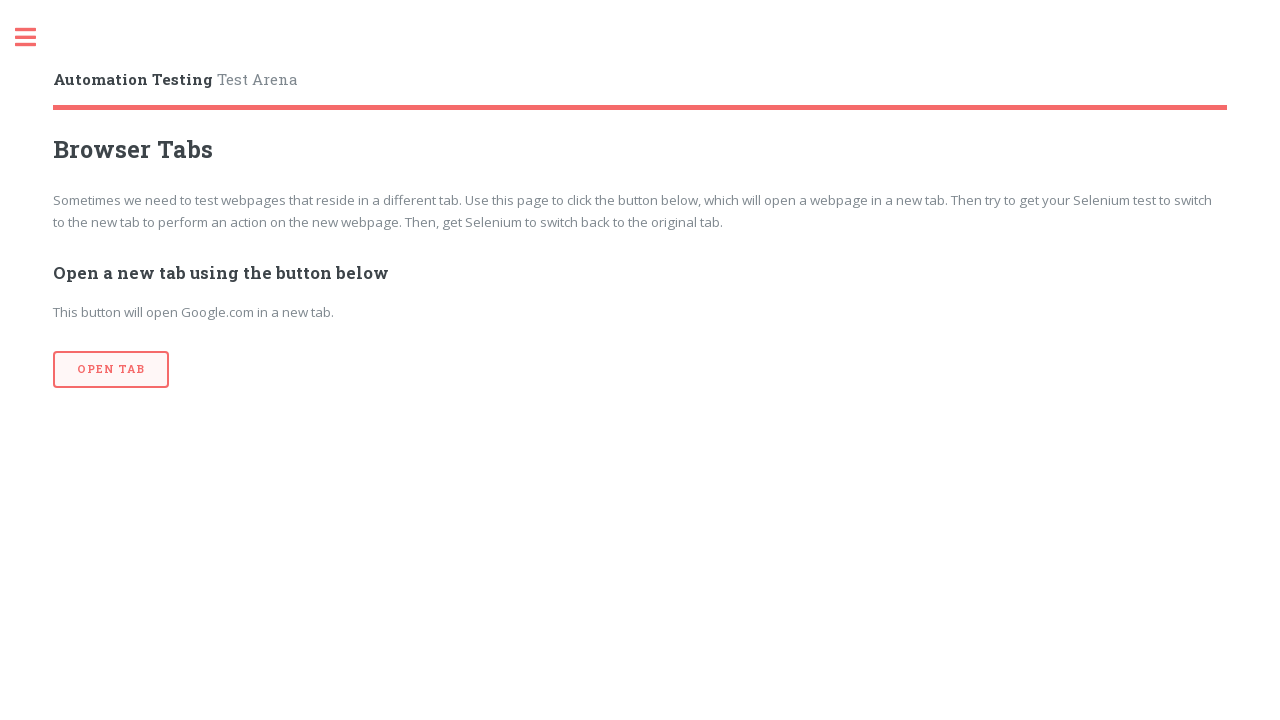

Switched back to the first tab
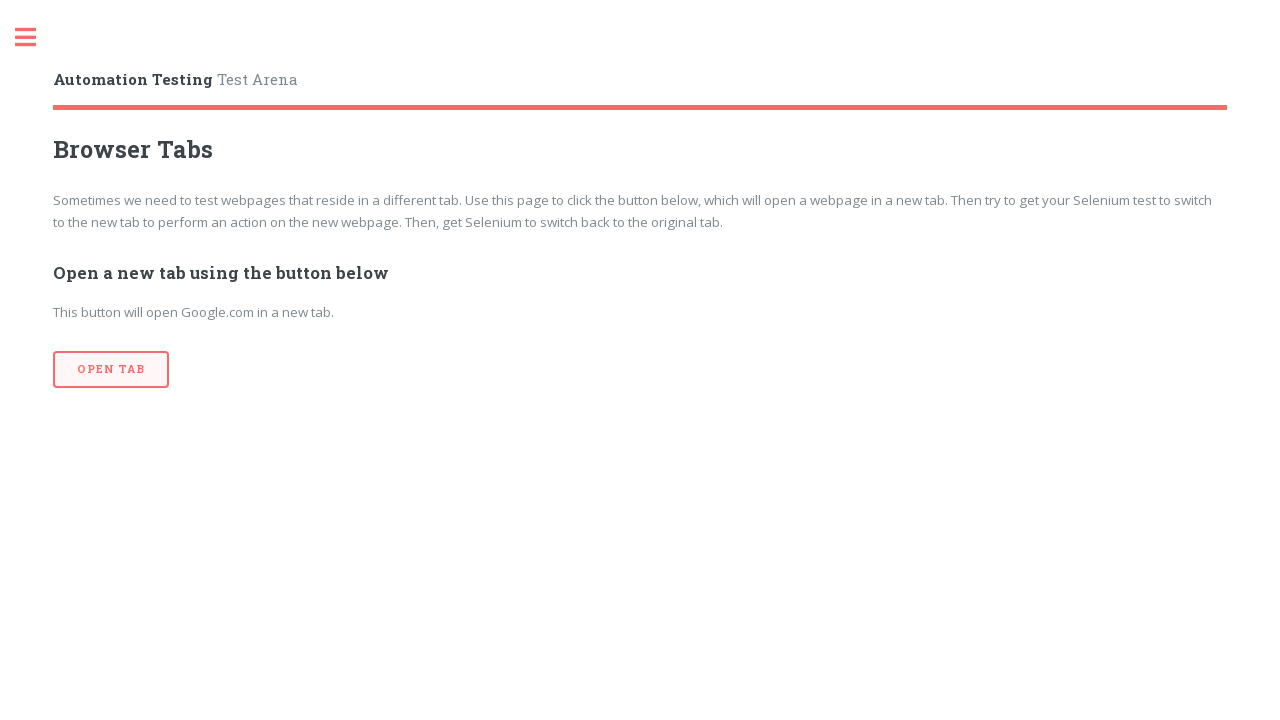

Waited 1500ms on the first tab
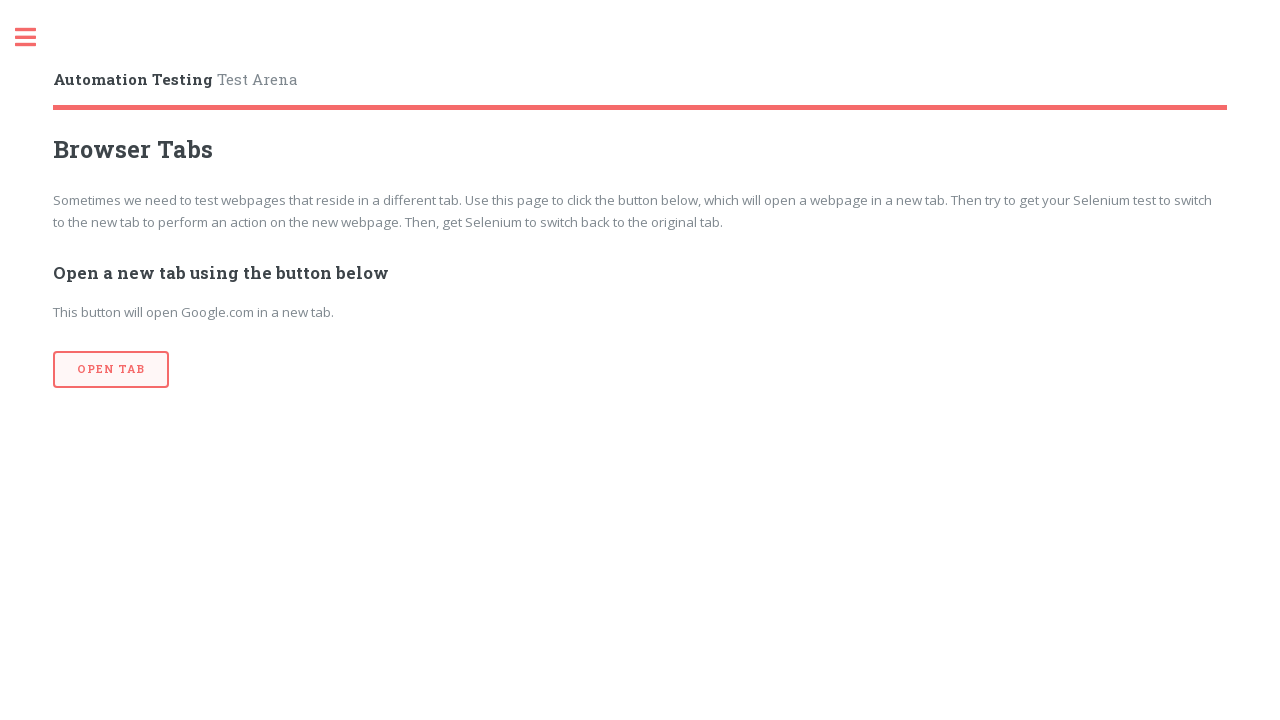

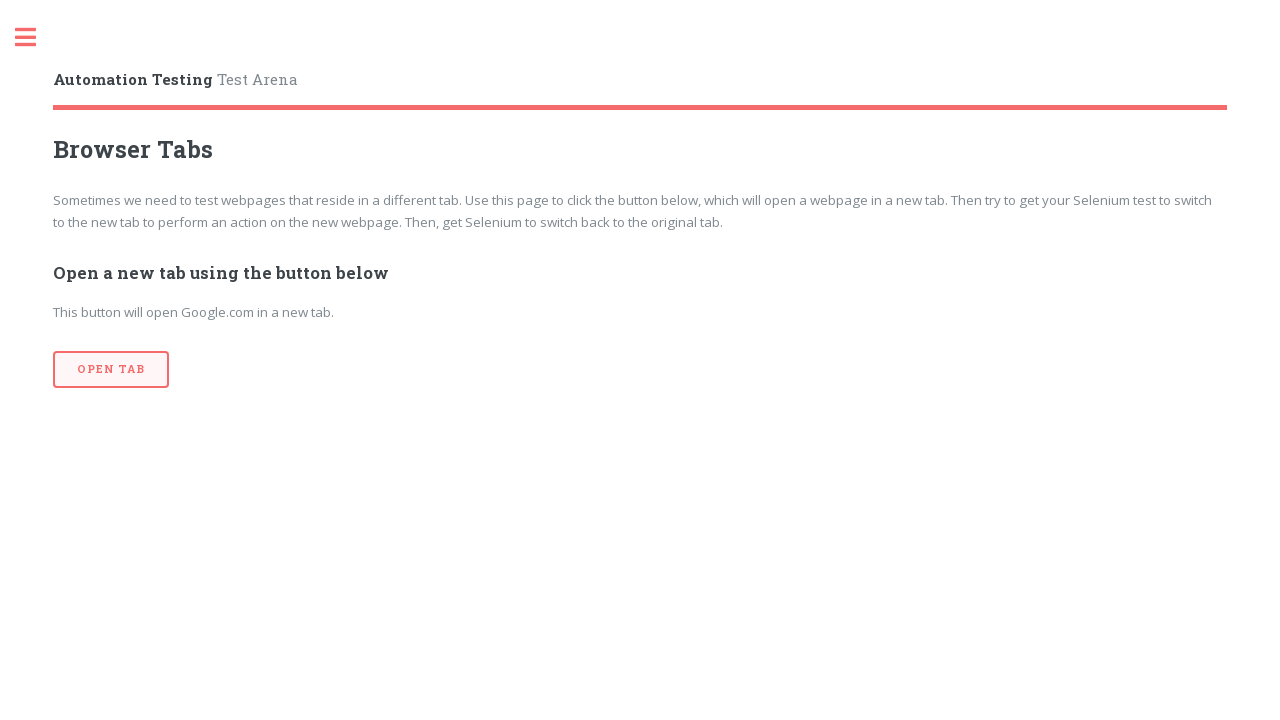